Tests keyboard key press functionality by sending SPACE and TAB keys to a page and verifying the displayed result text shows the correct key was pressed.

Starting URL: http://the-internet.herokuapp.com/key_presses

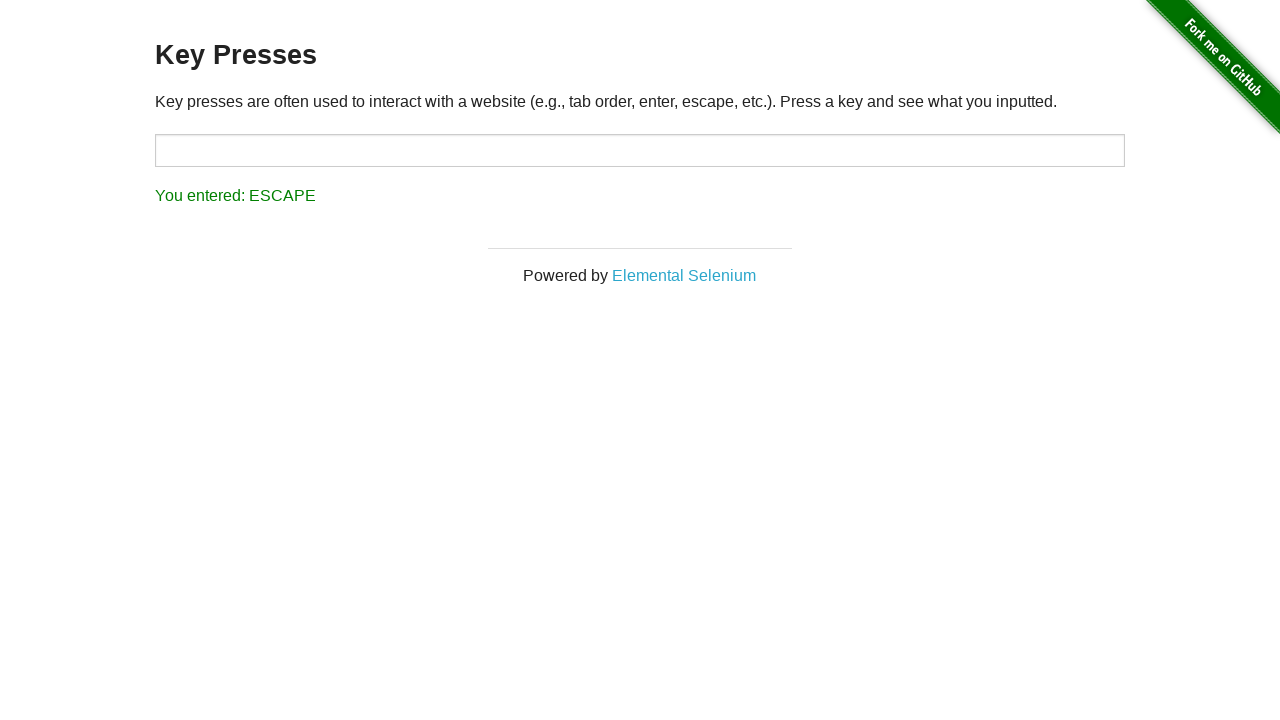

Pressed SPACE key on example element on .example
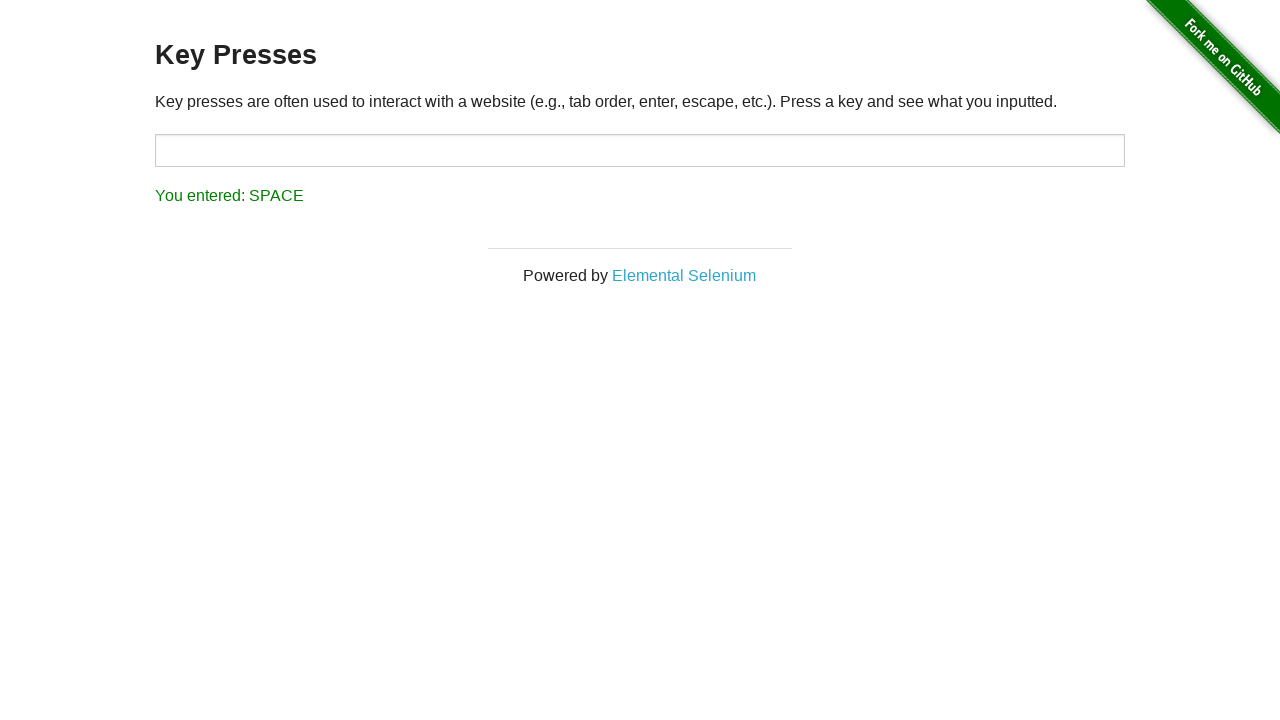

Retrieved result text after SPACE key press
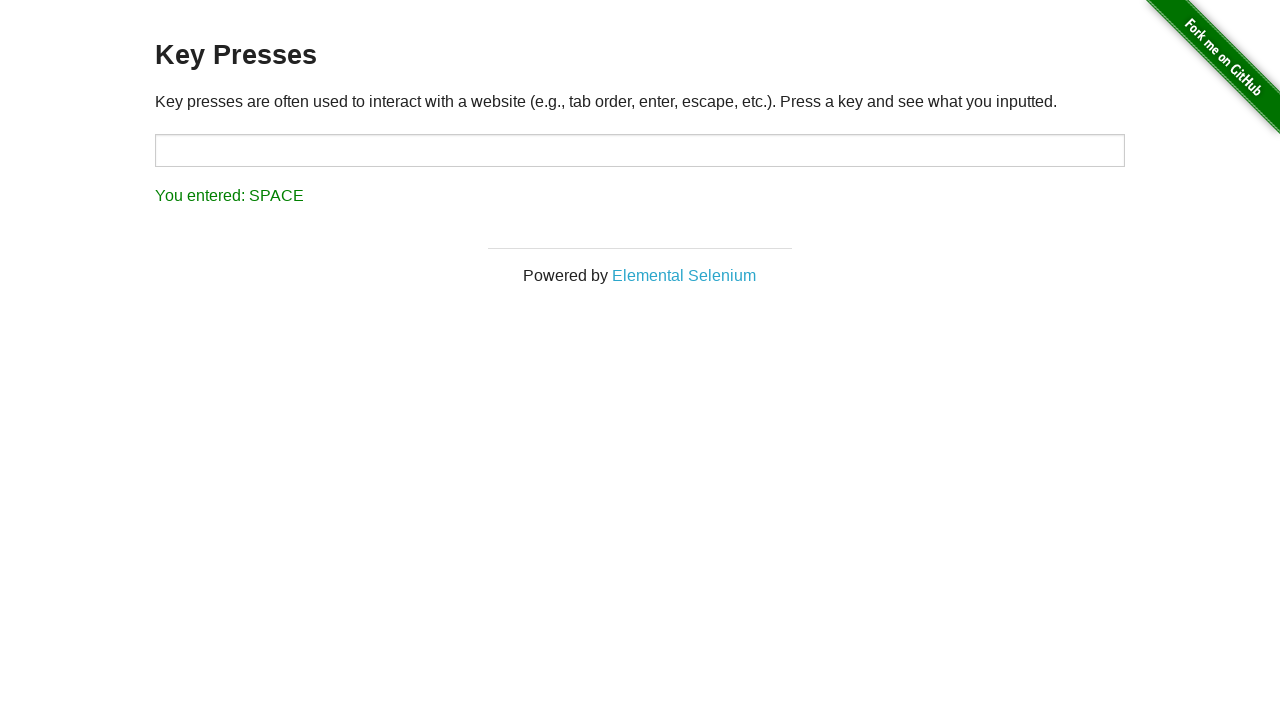

Verified result text shows 'You entered: SPACE'
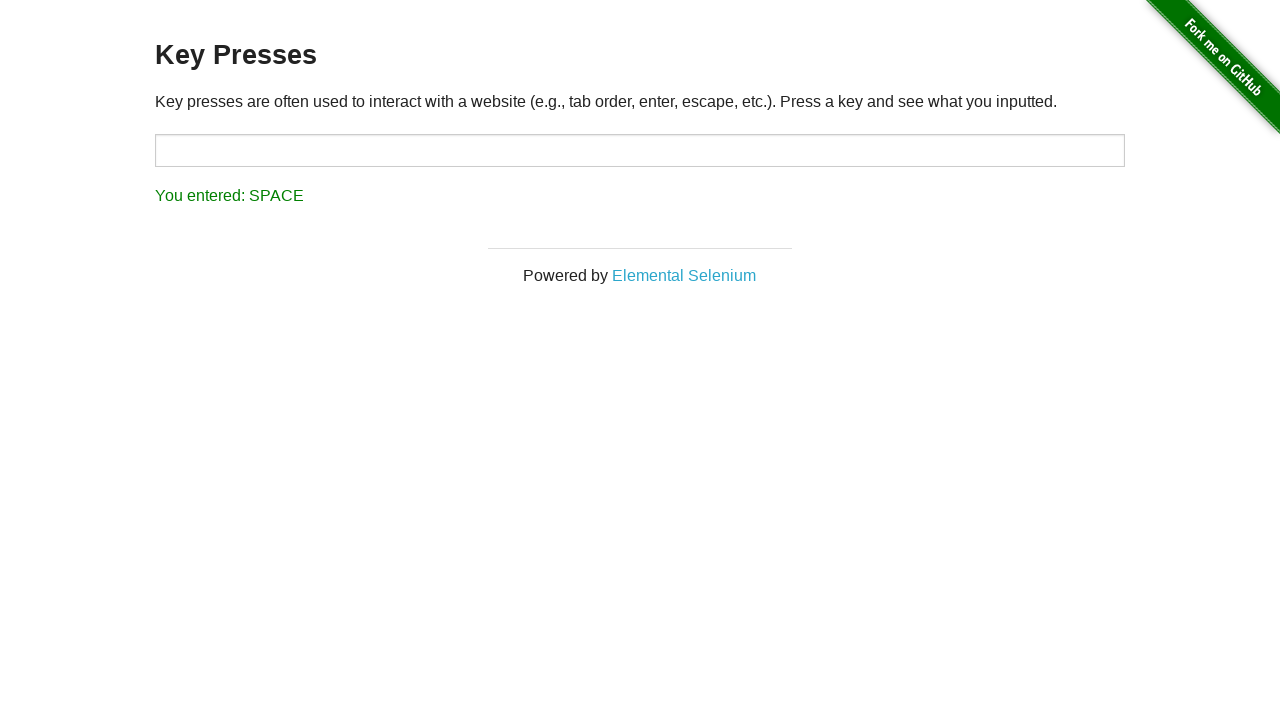

Pressed TAB key on focused element
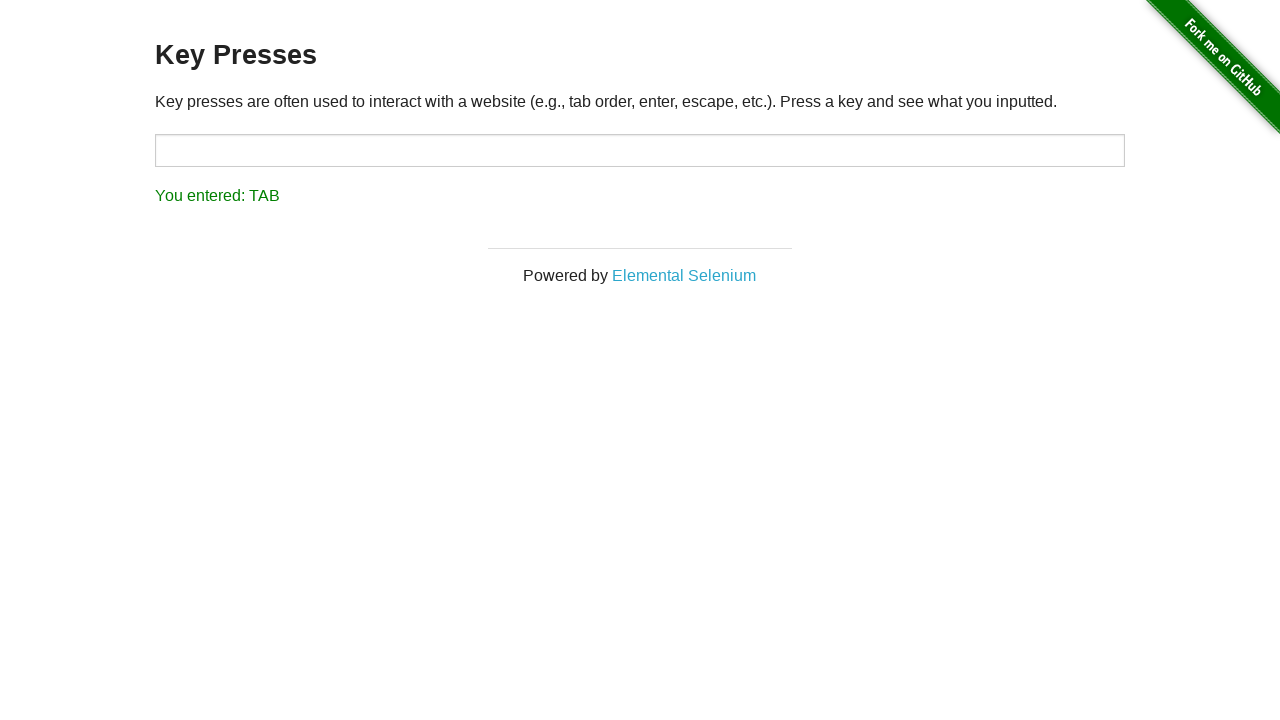

Retrieved result text after TAB key press
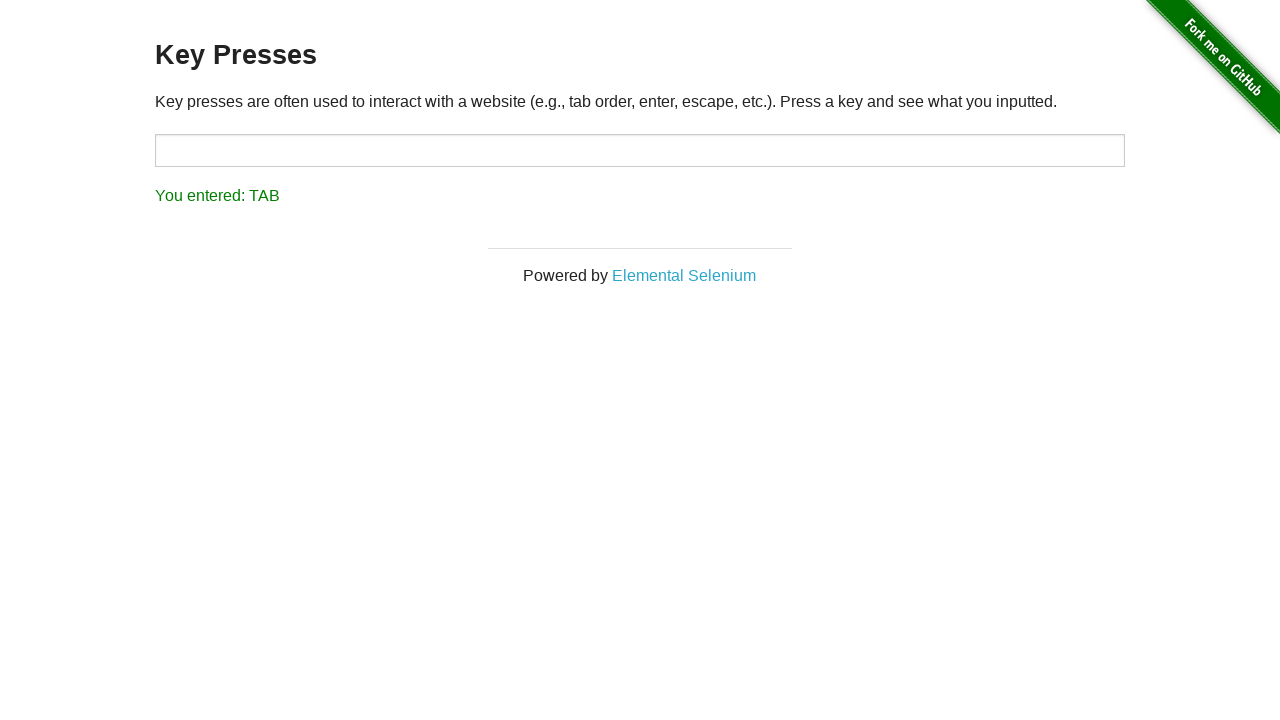

Verified result text shows 'You entered: TAB'
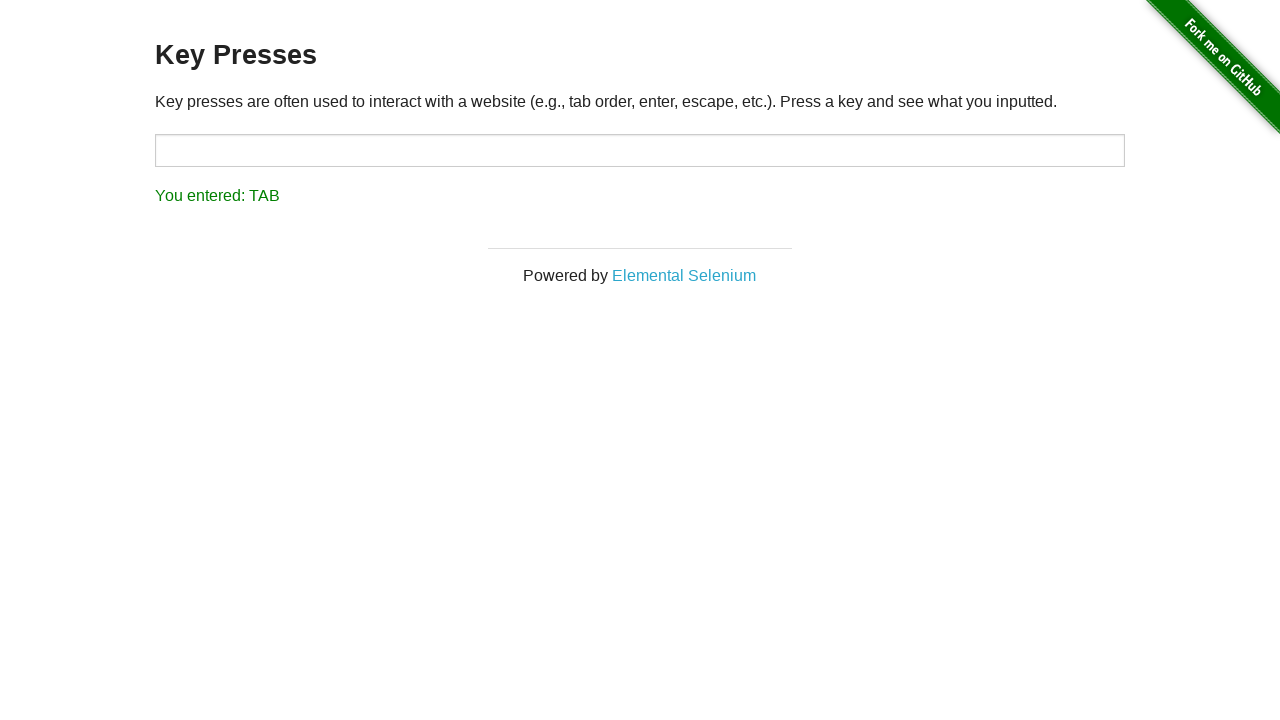

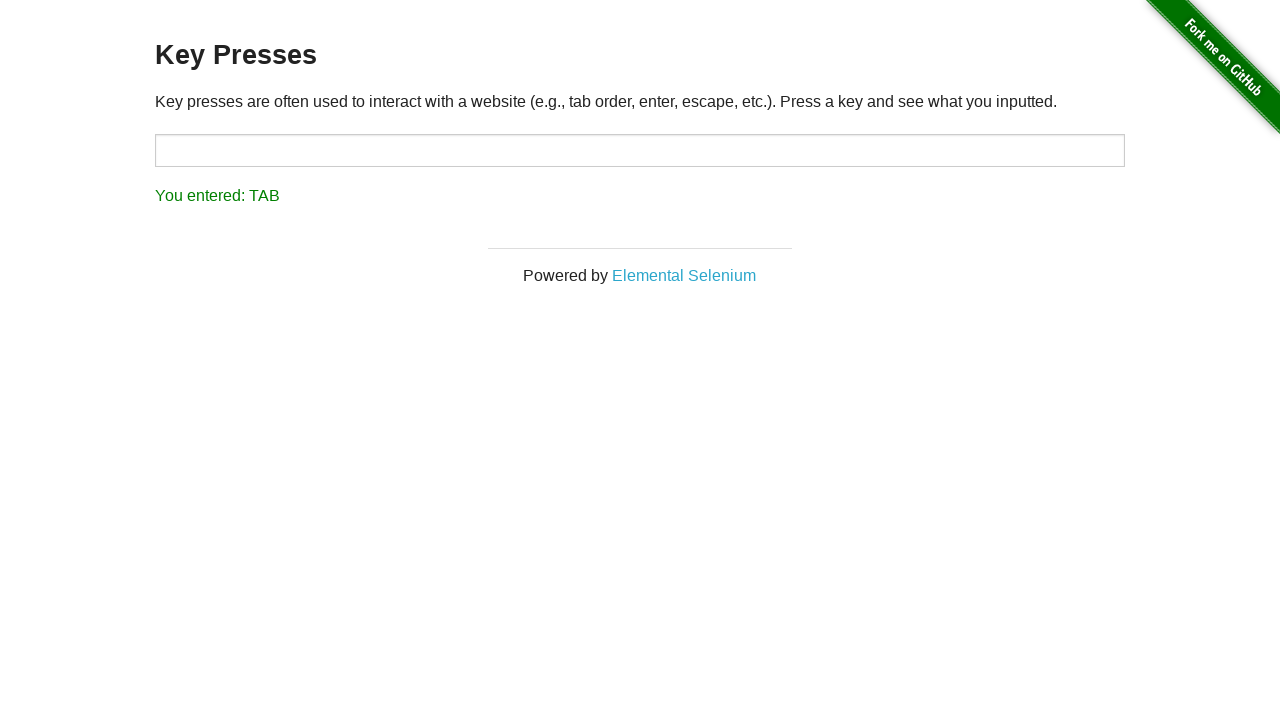